Tests navigation to CLOTHES section by hovering over CATALOG menu and clicking on CLOTHES submenu item

Starting URL: http://intershop5.skillbox.ru/

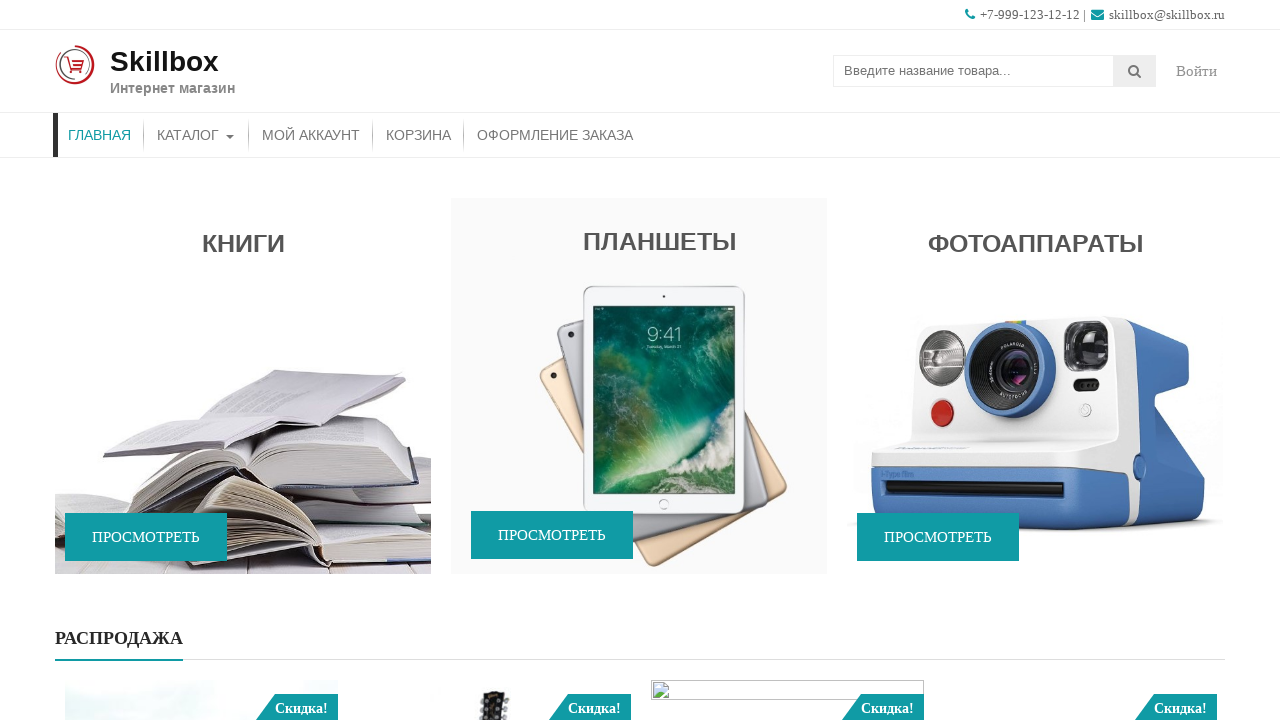

Hovered over CATALOG menu item at (196, 135) on #menu-item-46
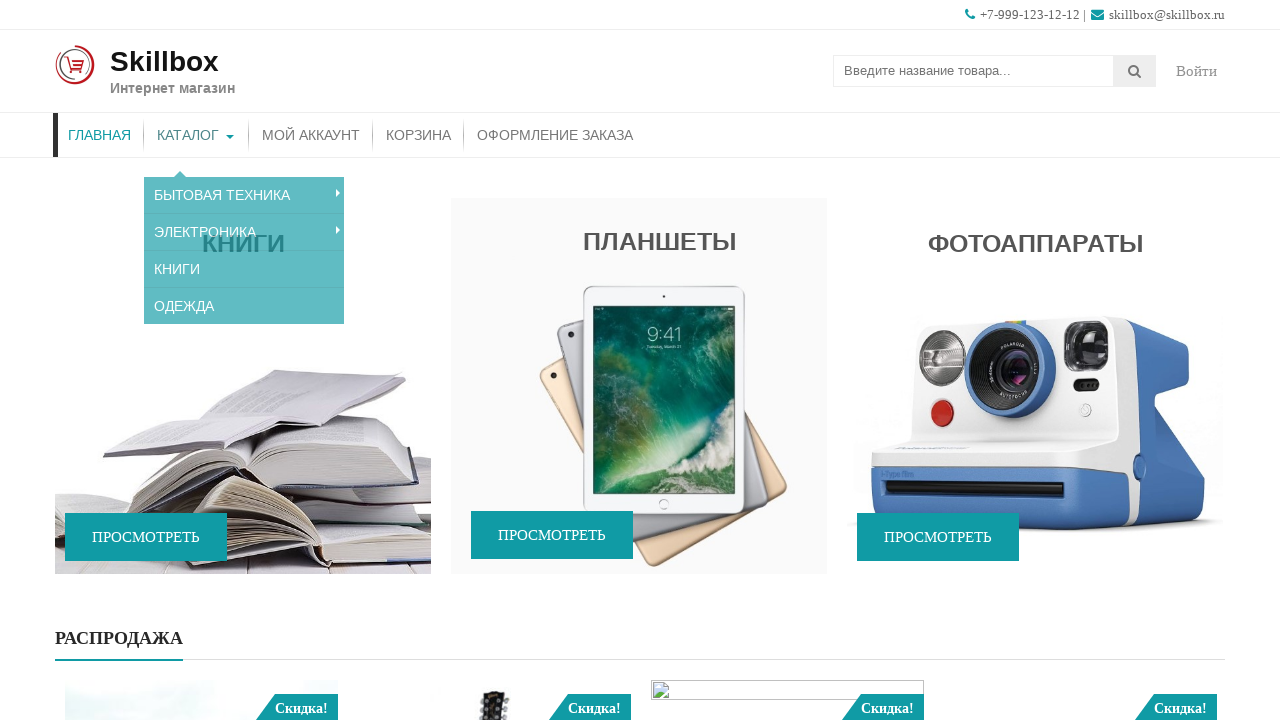

Hovered over CLOTHES submenu item at (244, 298) on #menu-item-48
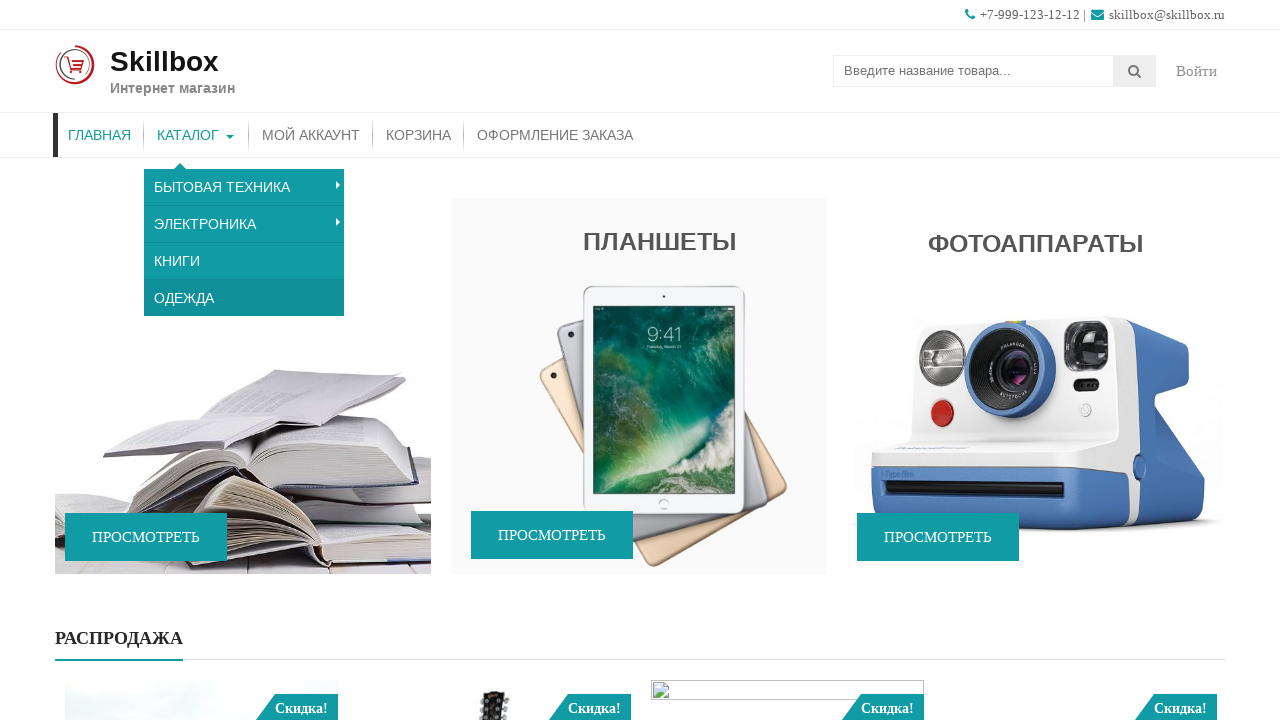

Clicked on CLOTHES submenu item at (244, 298) on #menu-item-48
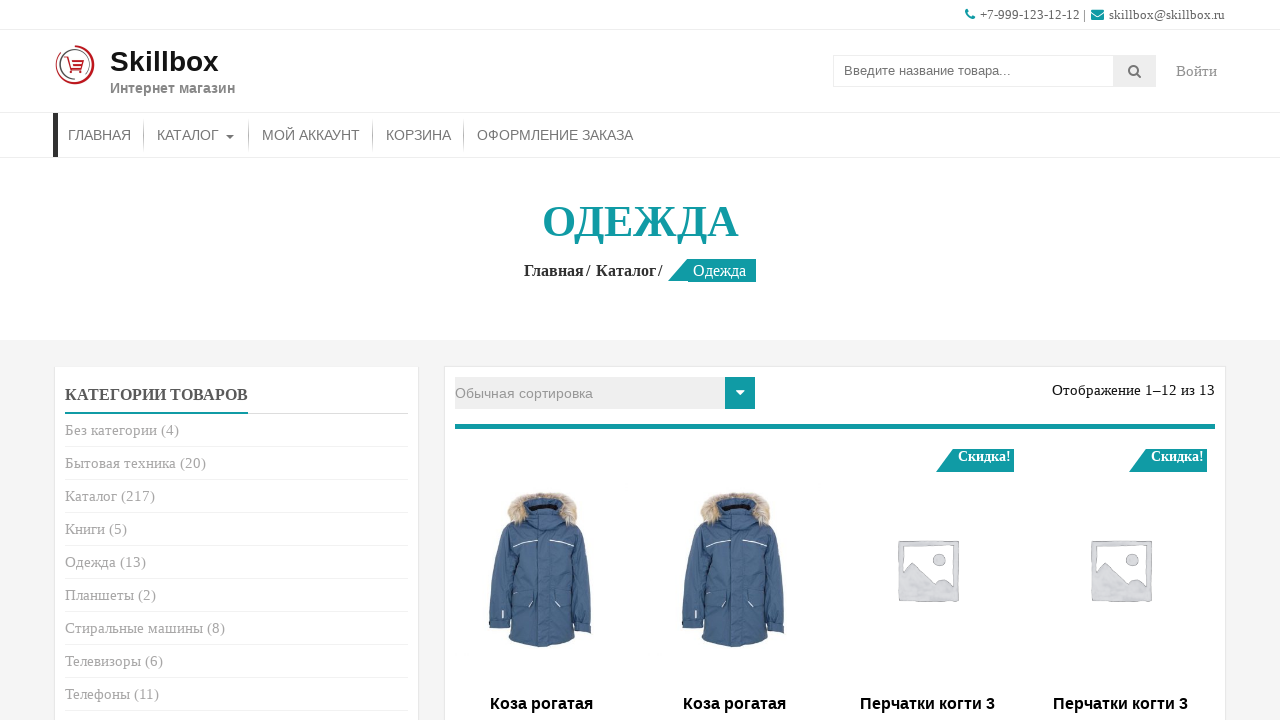

Clothes section title 'Одежда' loaded and displayed
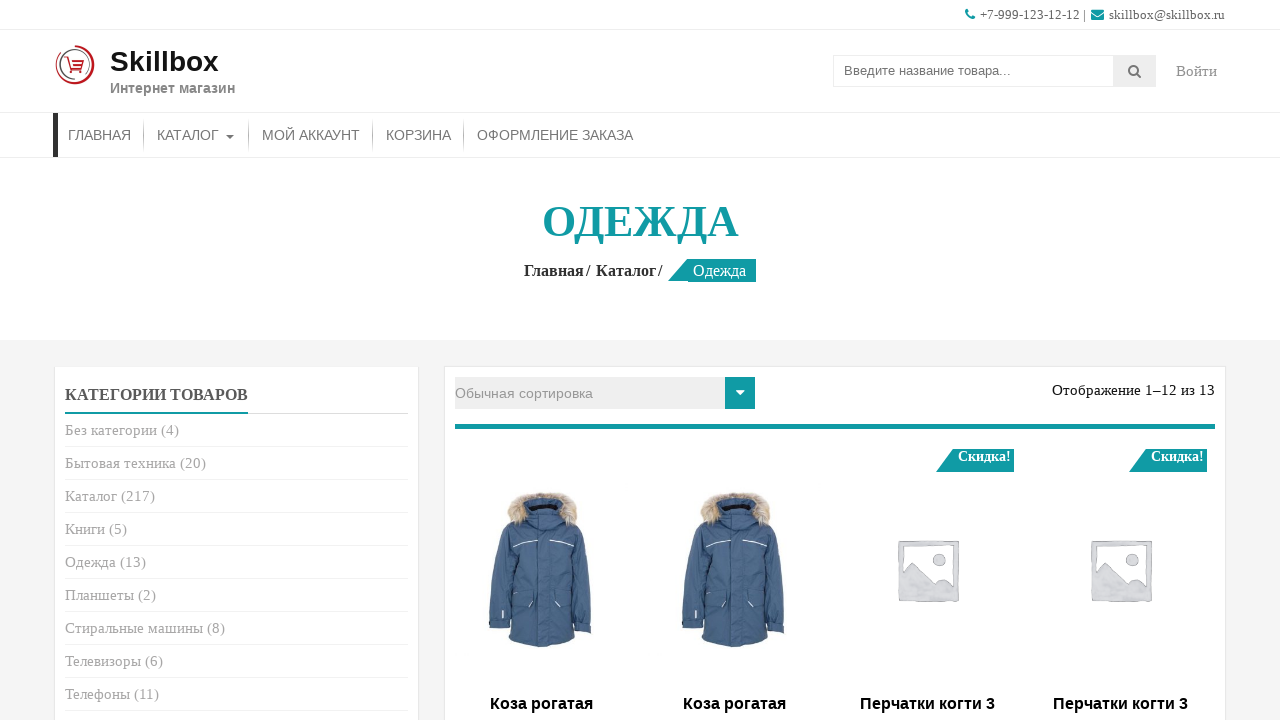

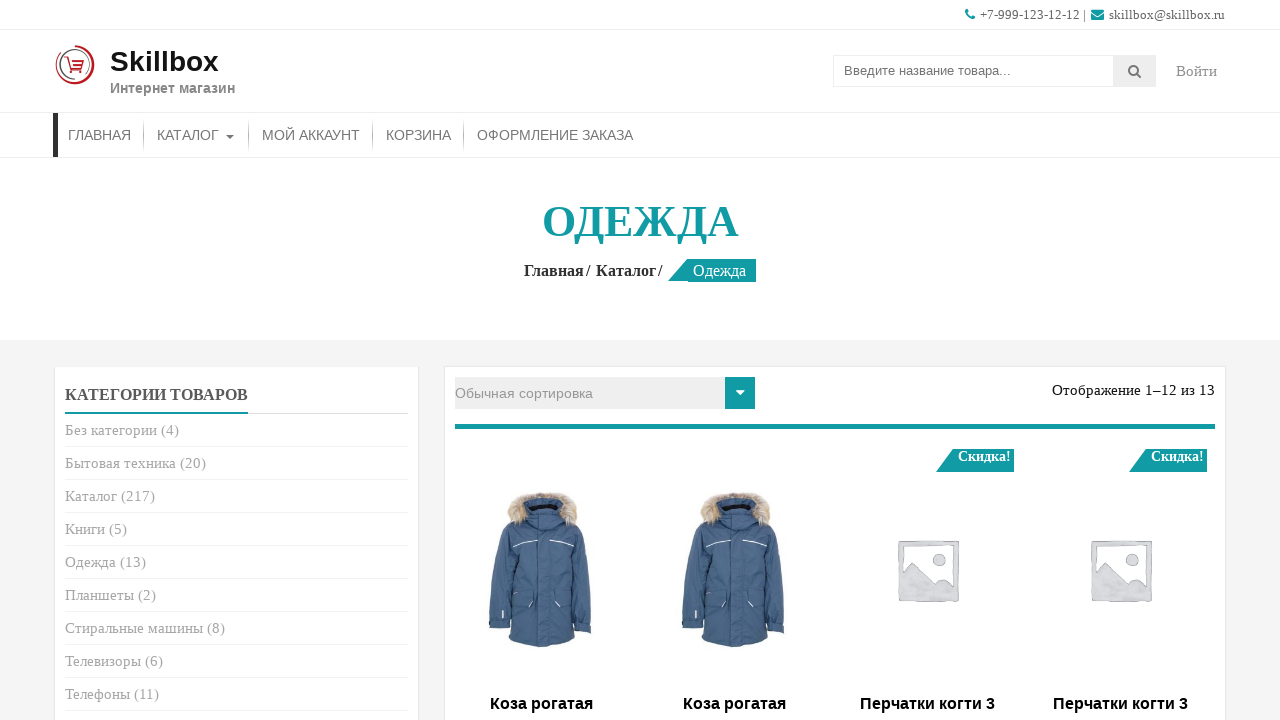